Tests alert functionality by entering a name in a text field, clicking the alert button, and accepting the JavaScript alert that appears

Starting URL: https://rahulshettyacademy.com/AutomationPractice/

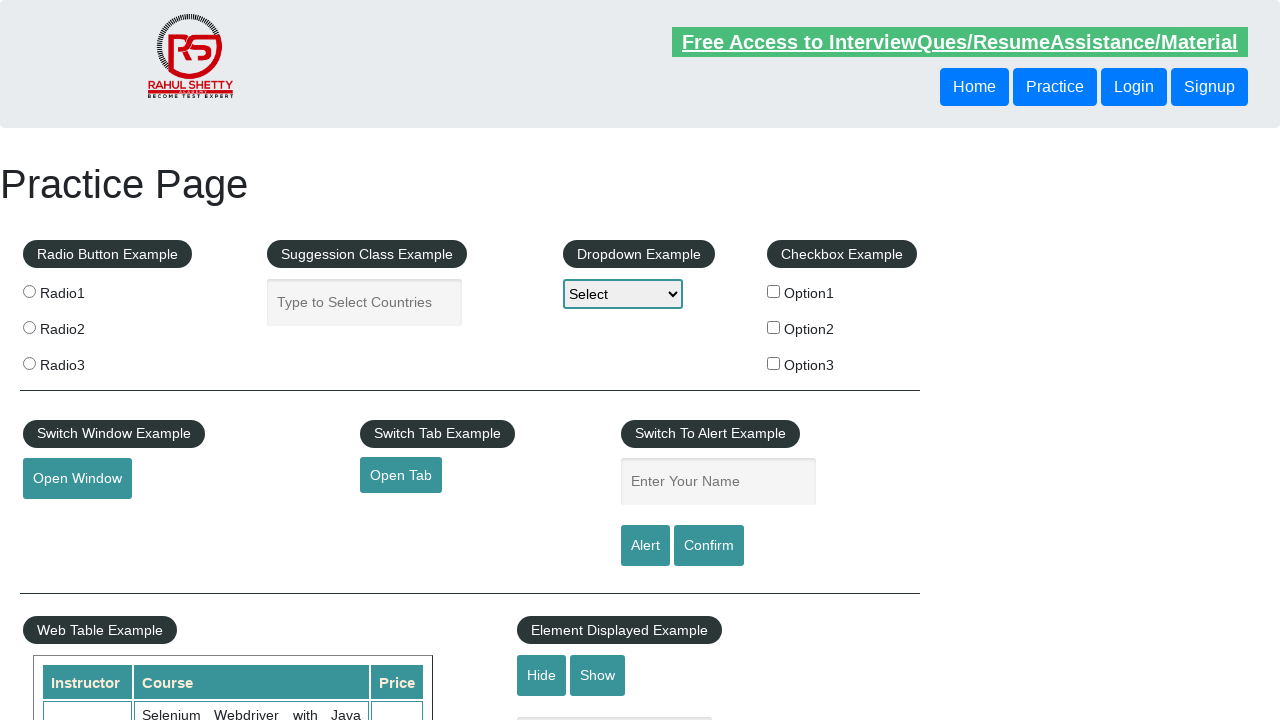

Filled name field with 'Bhagyashri' on #name
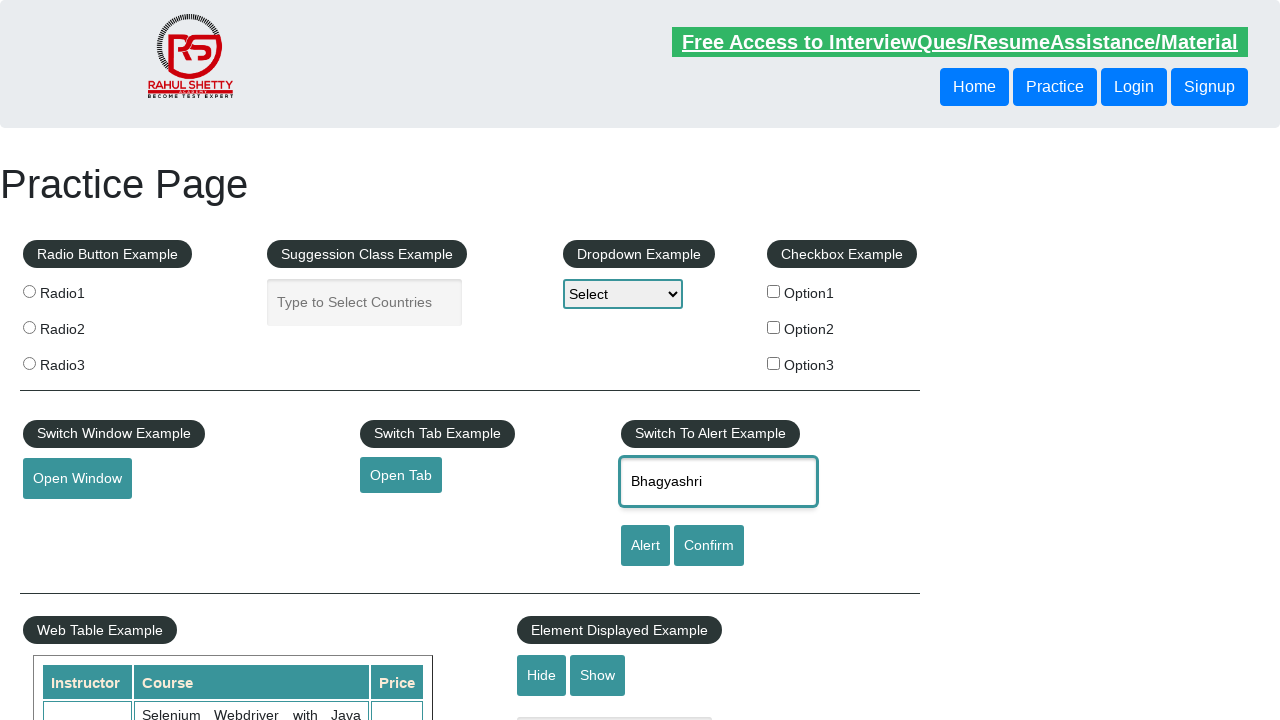

Clicked alert button to trigger JavaScript alert at (645, 546) on #alertbtn
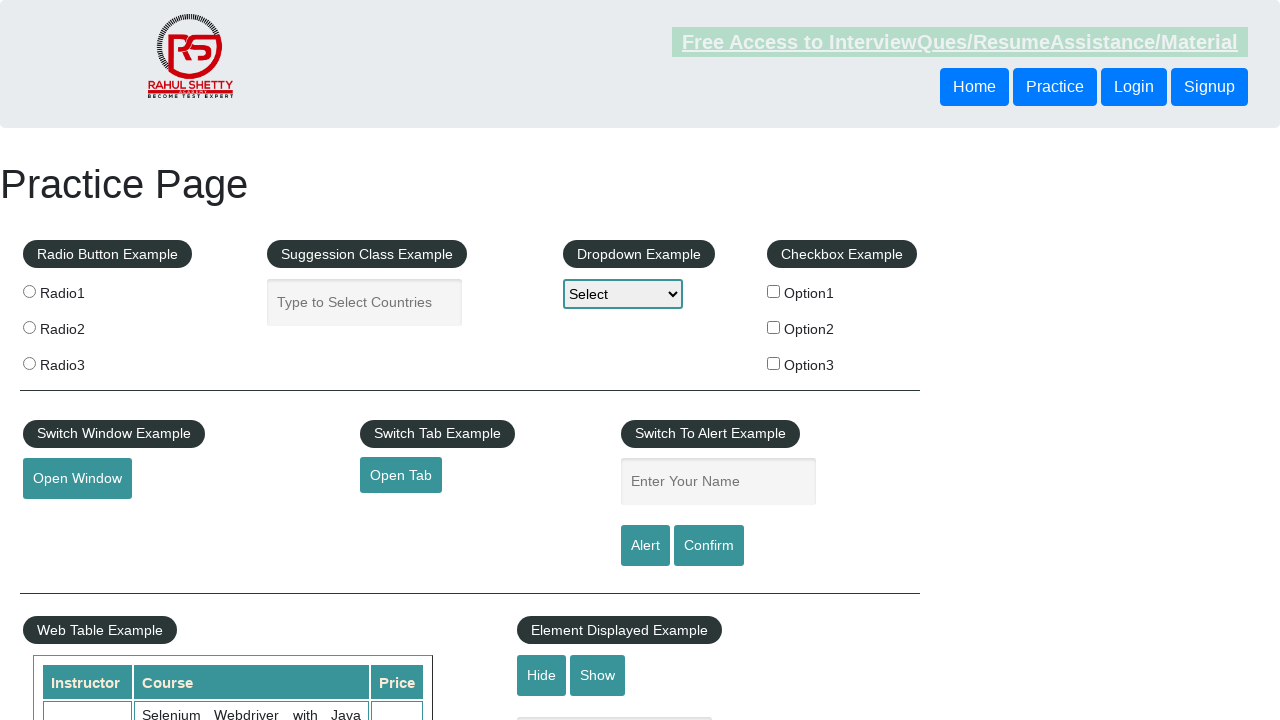

Set up dialog handler to accept JavaScript alert
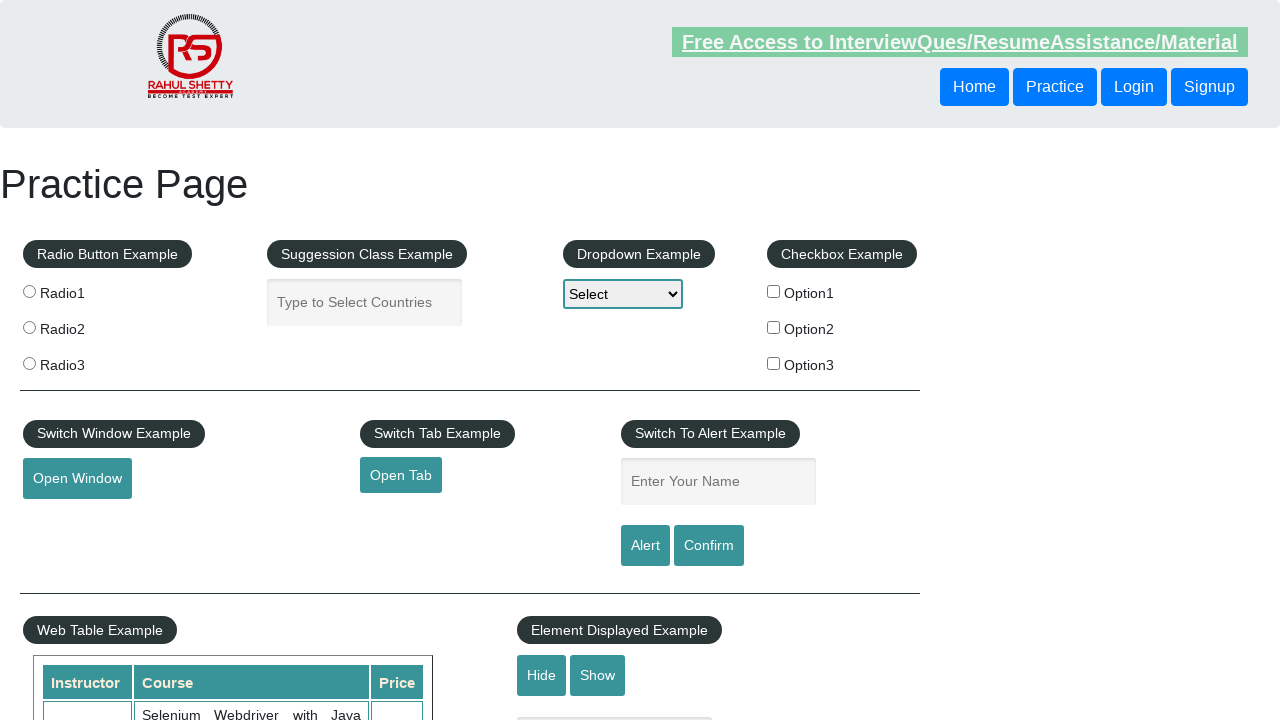

Waited 500ms for alert to be processed
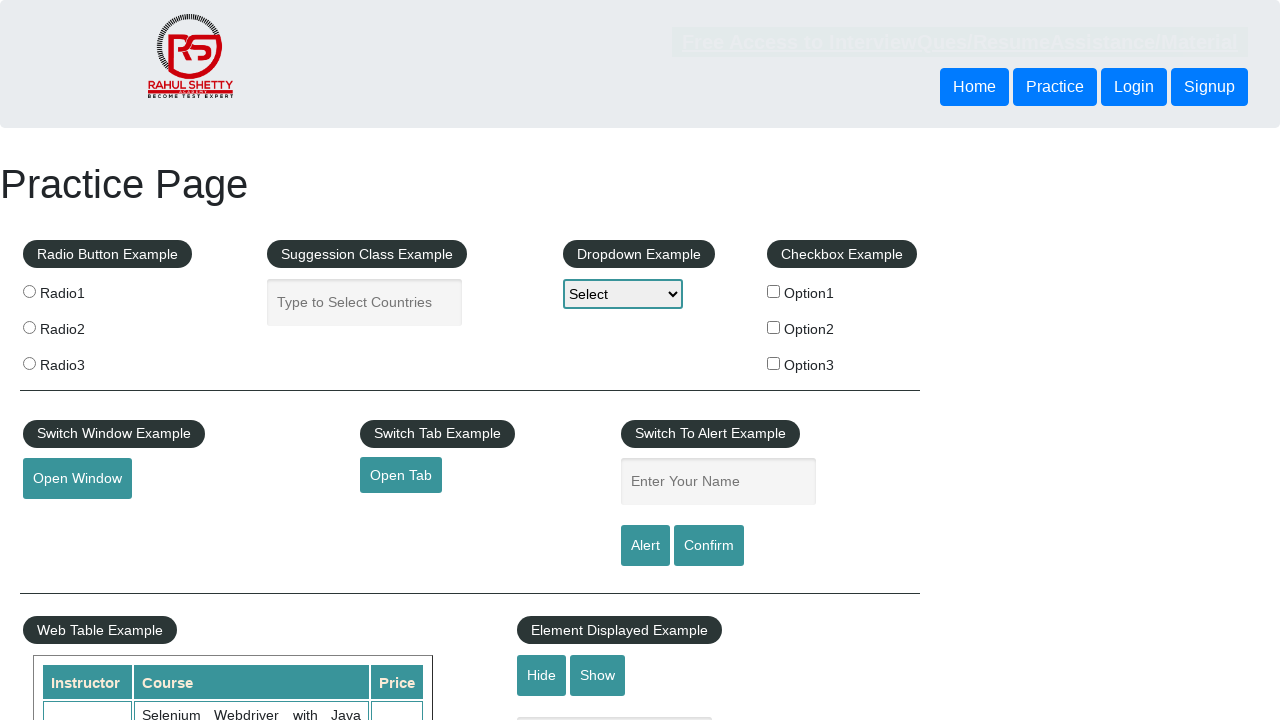

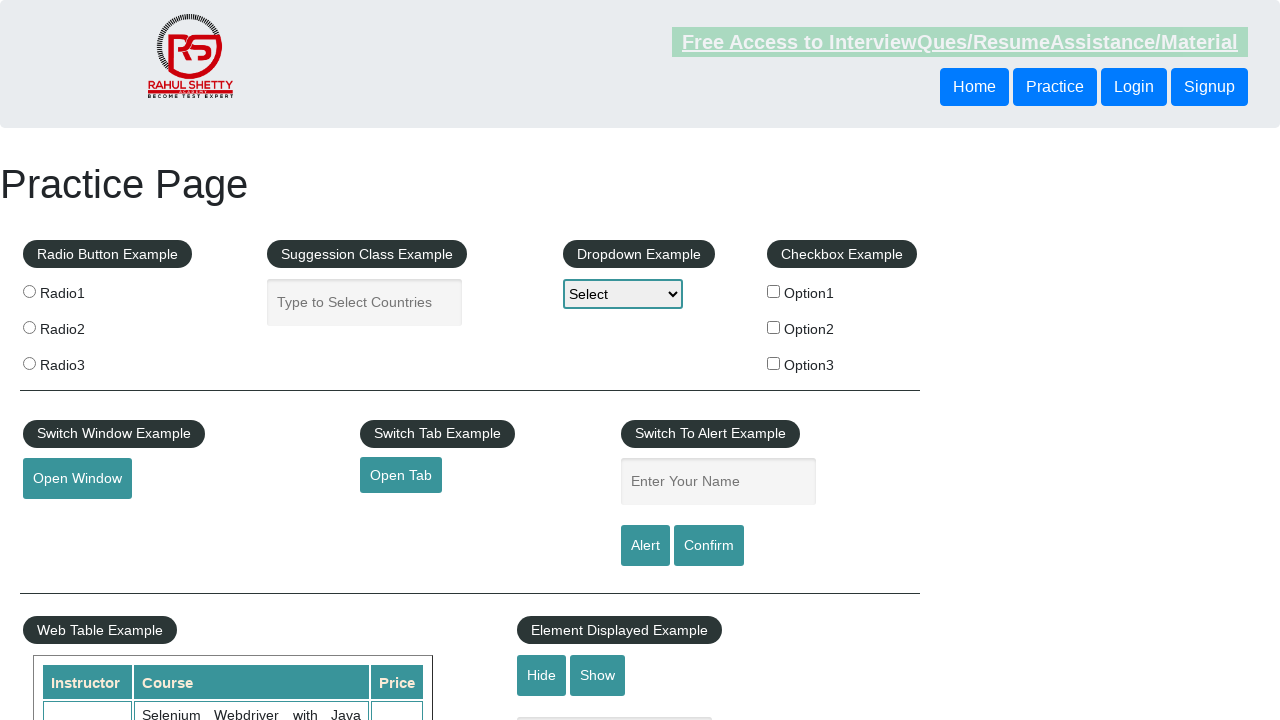